A basic browser introduction test that navigates to Rahul Shetty Academy website and verifies the page loads successfully.

Starting URL: https://rahulshettyacademy.com

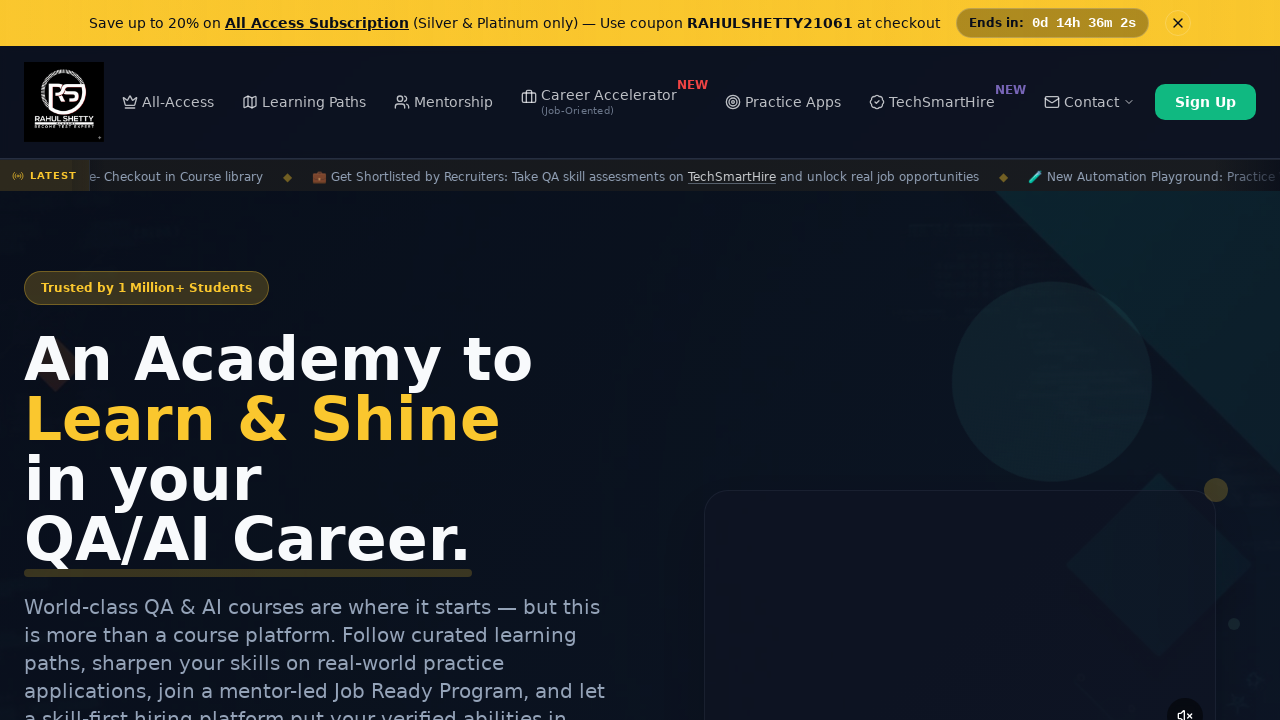

Waited for page DOM to load completely
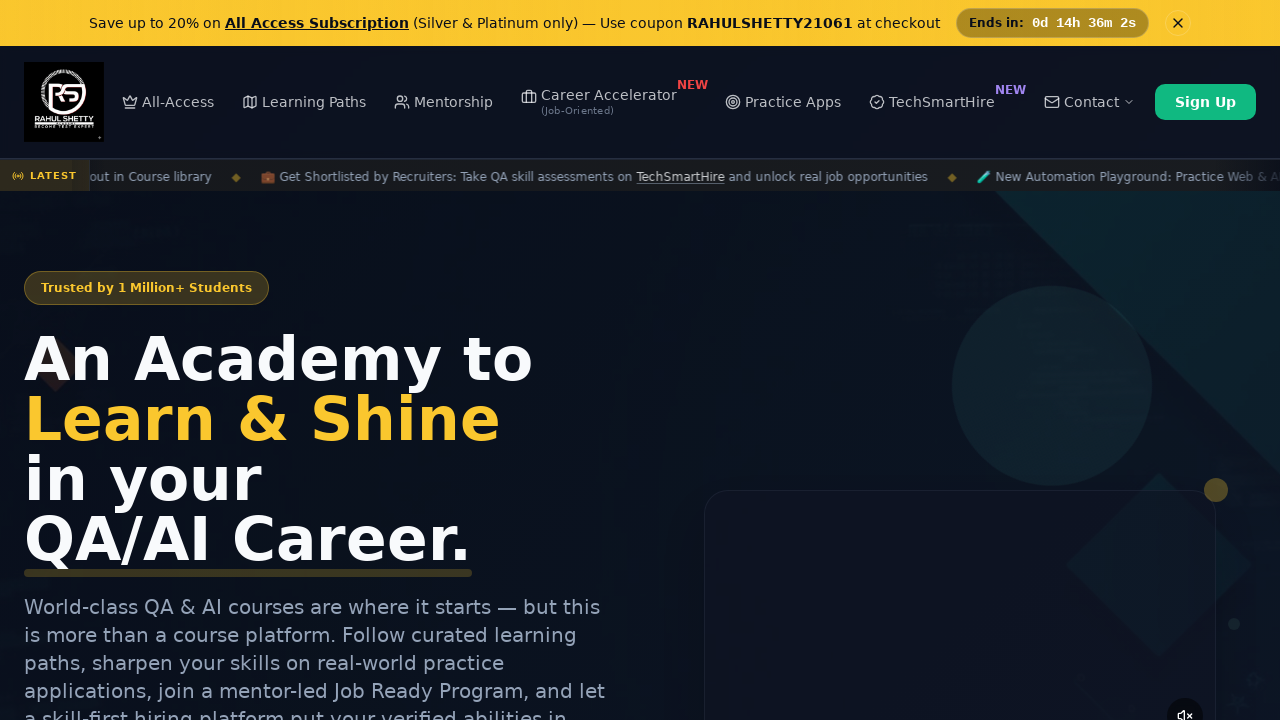

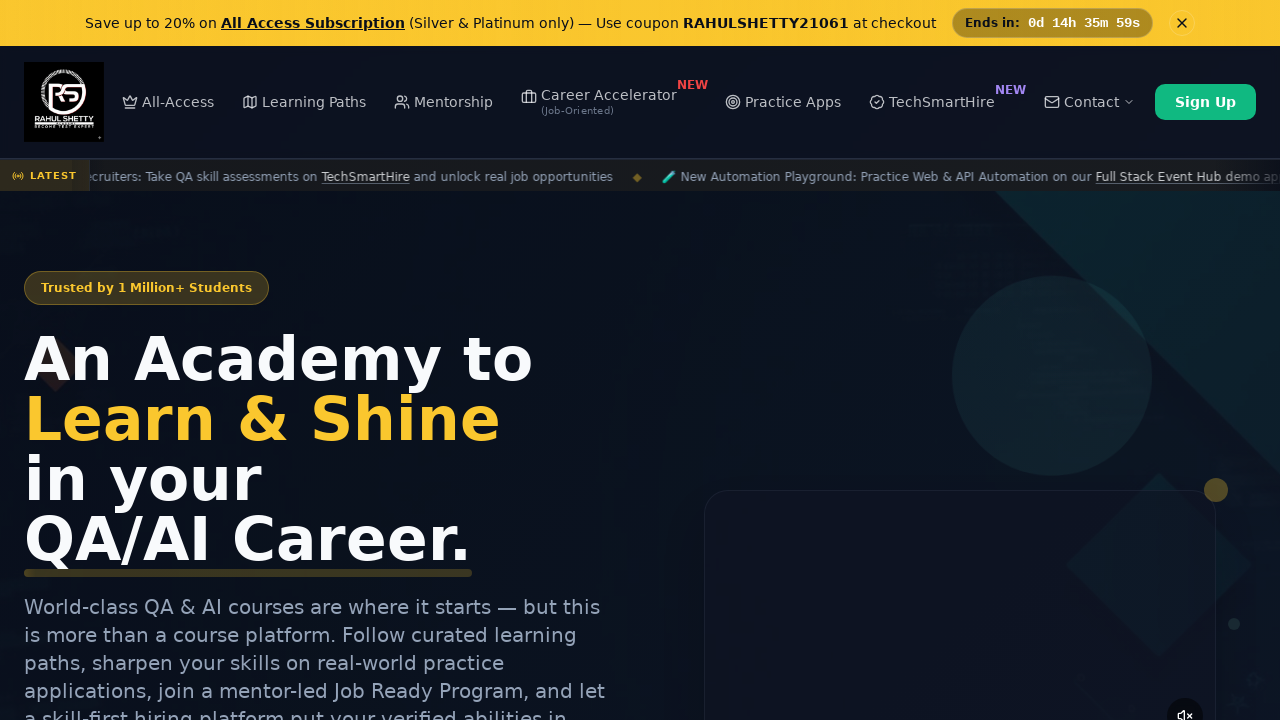